Tests slider functionality by dragging the slider button horizontally

Starting URL: https://letcode.in/slider

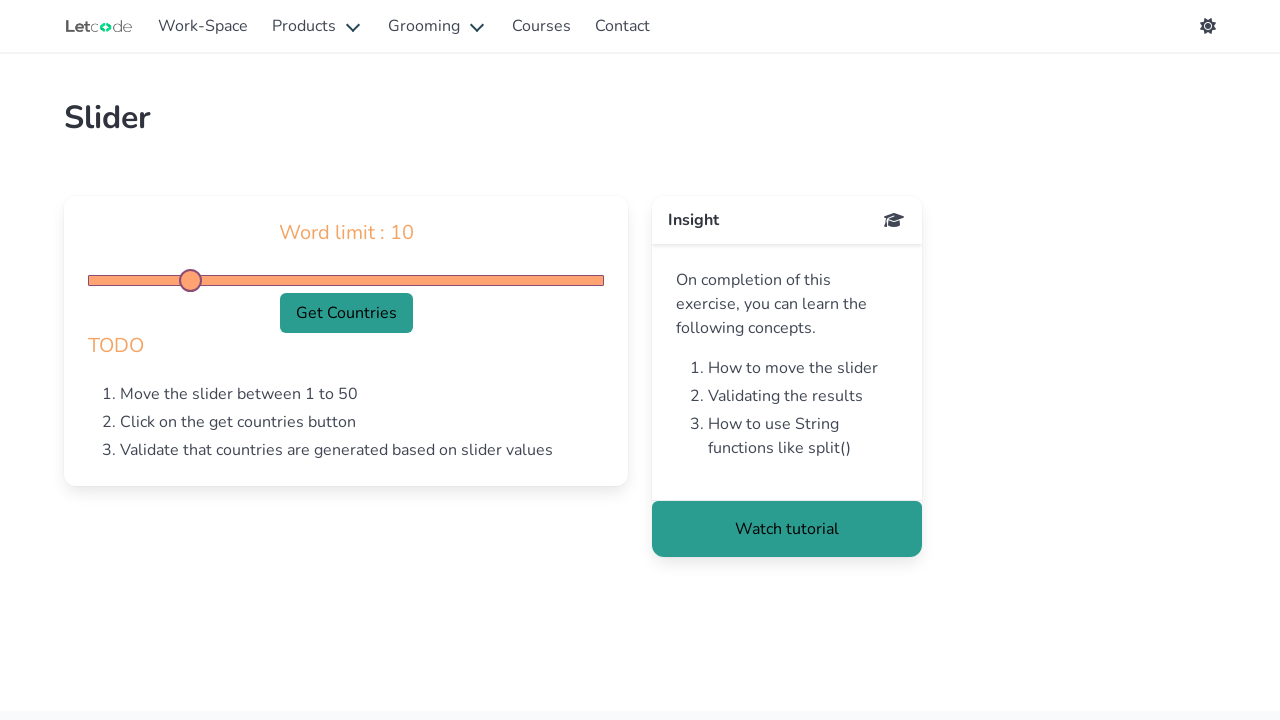

Navigated to slider test page
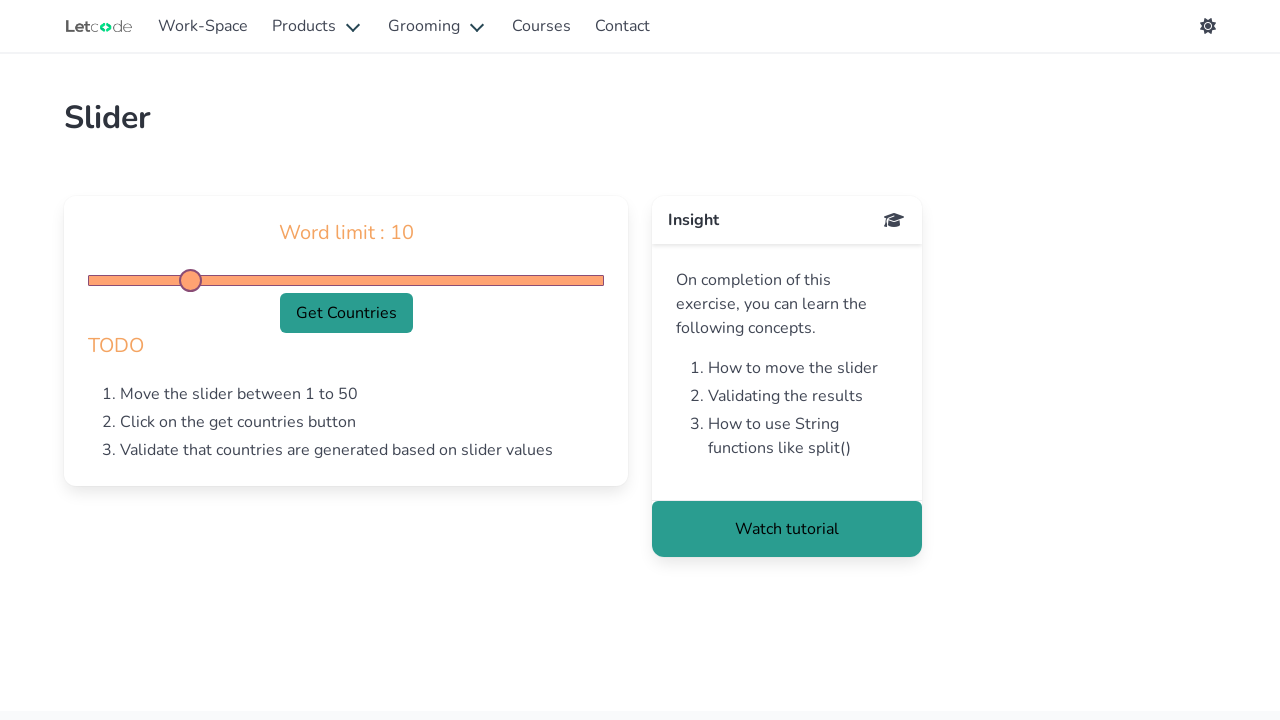

Located slider button element
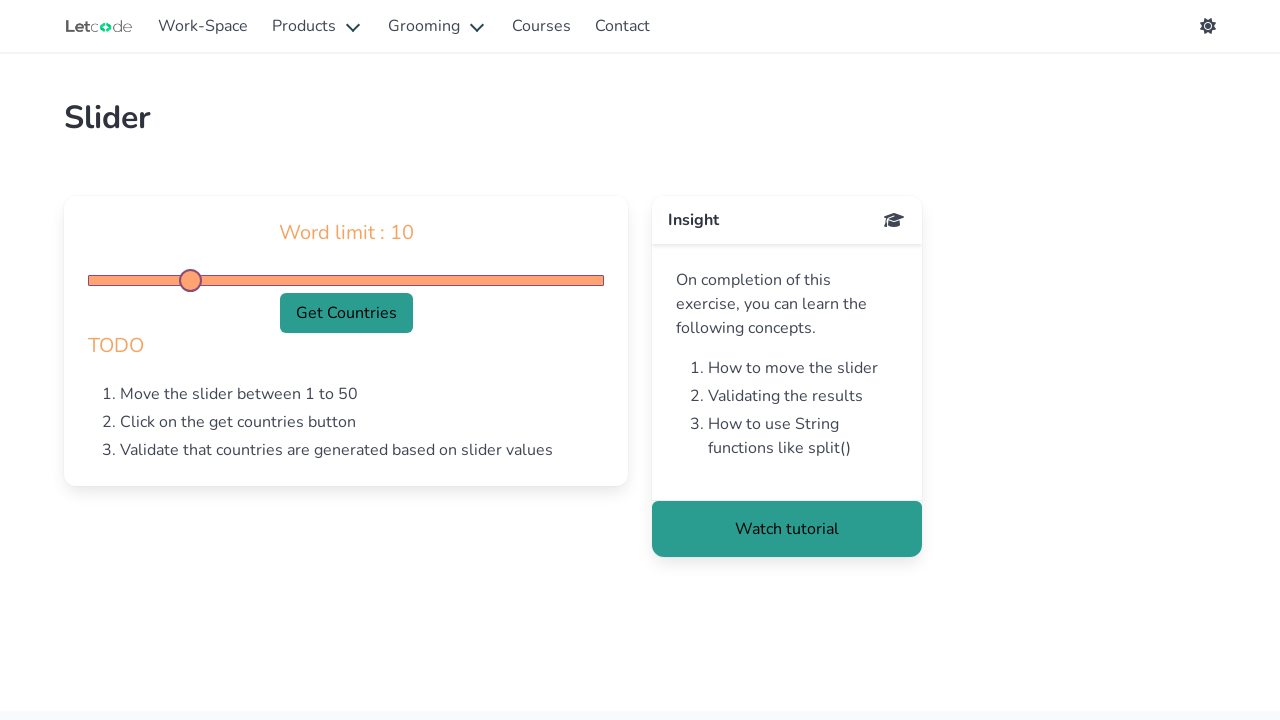

Retrieved bounding box of slider button
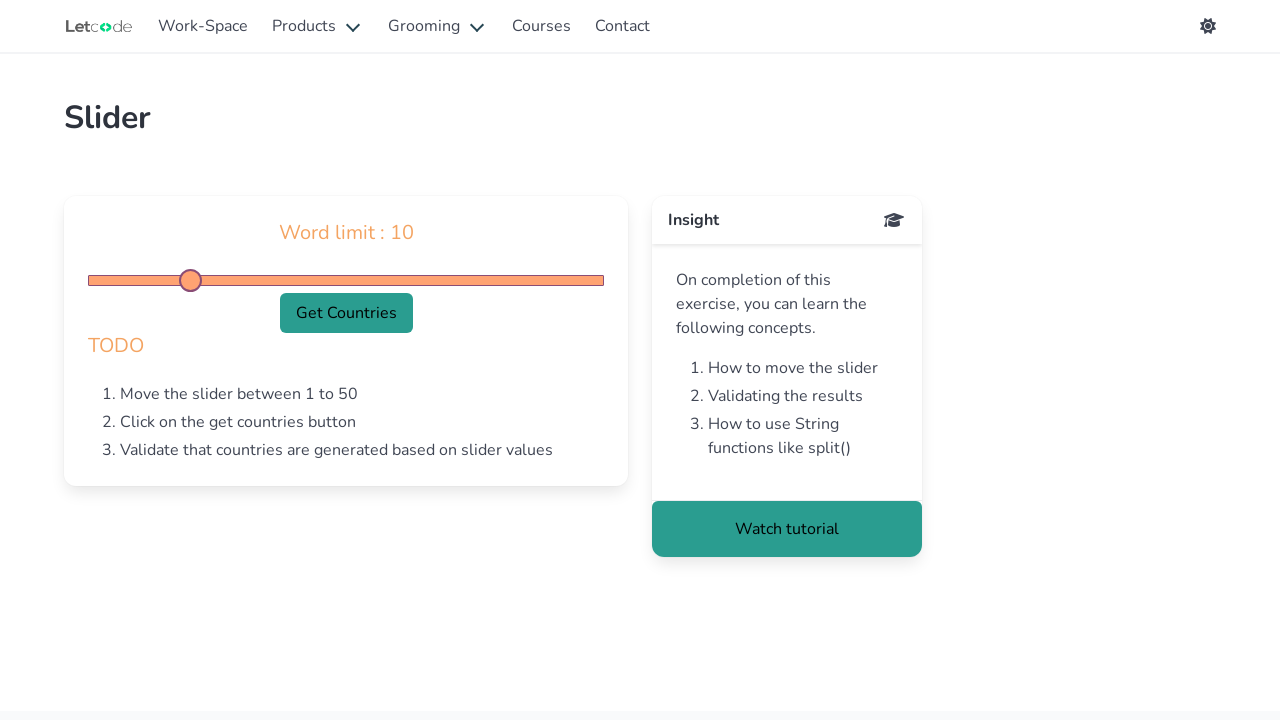

Moved mouse to center of slider button at (346, 280)
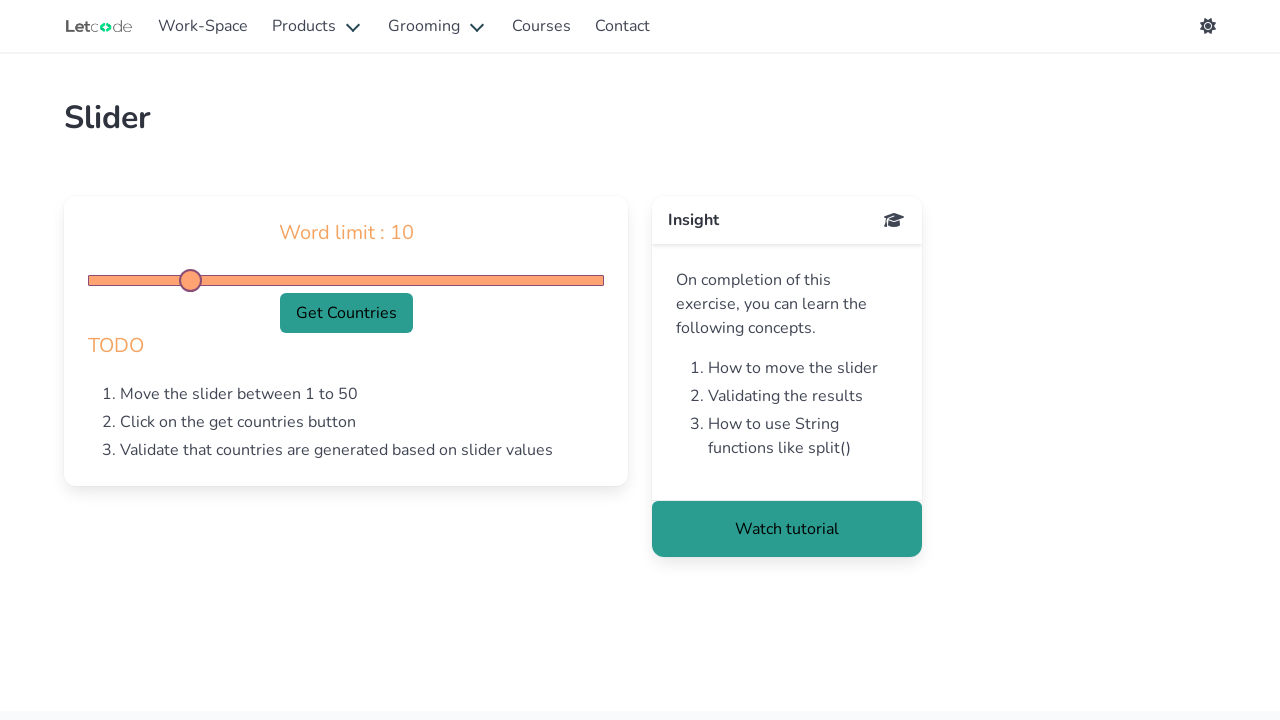

Pressed down mouse button on slider at (346, 280)
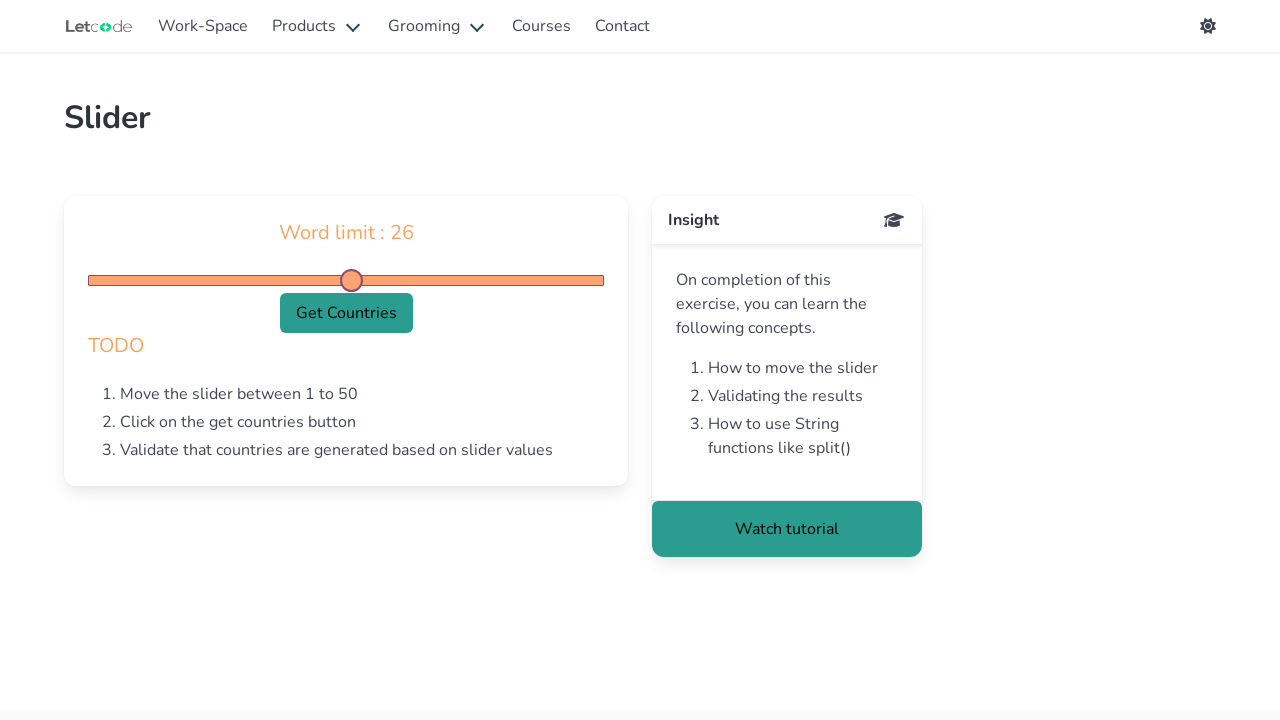

Dragged slider button 10 pixels to the right at (356, 280)
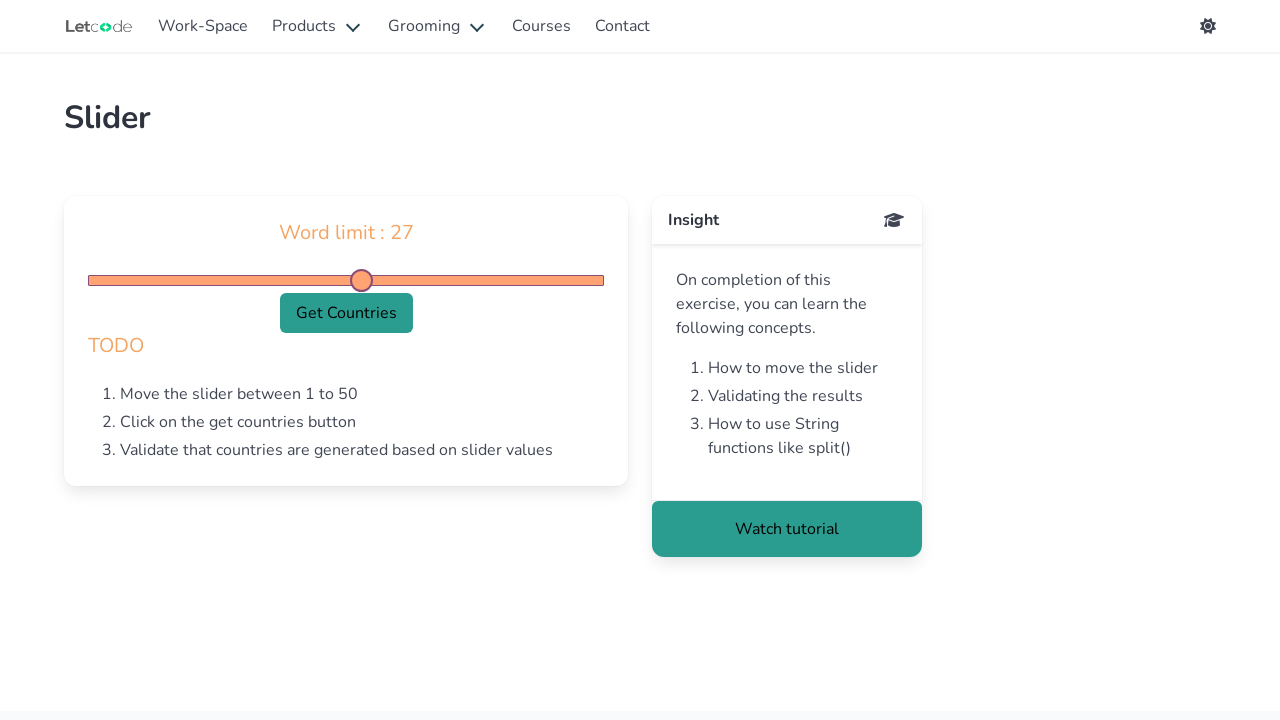

Released mouse button to complete slider drag at (356, 280)
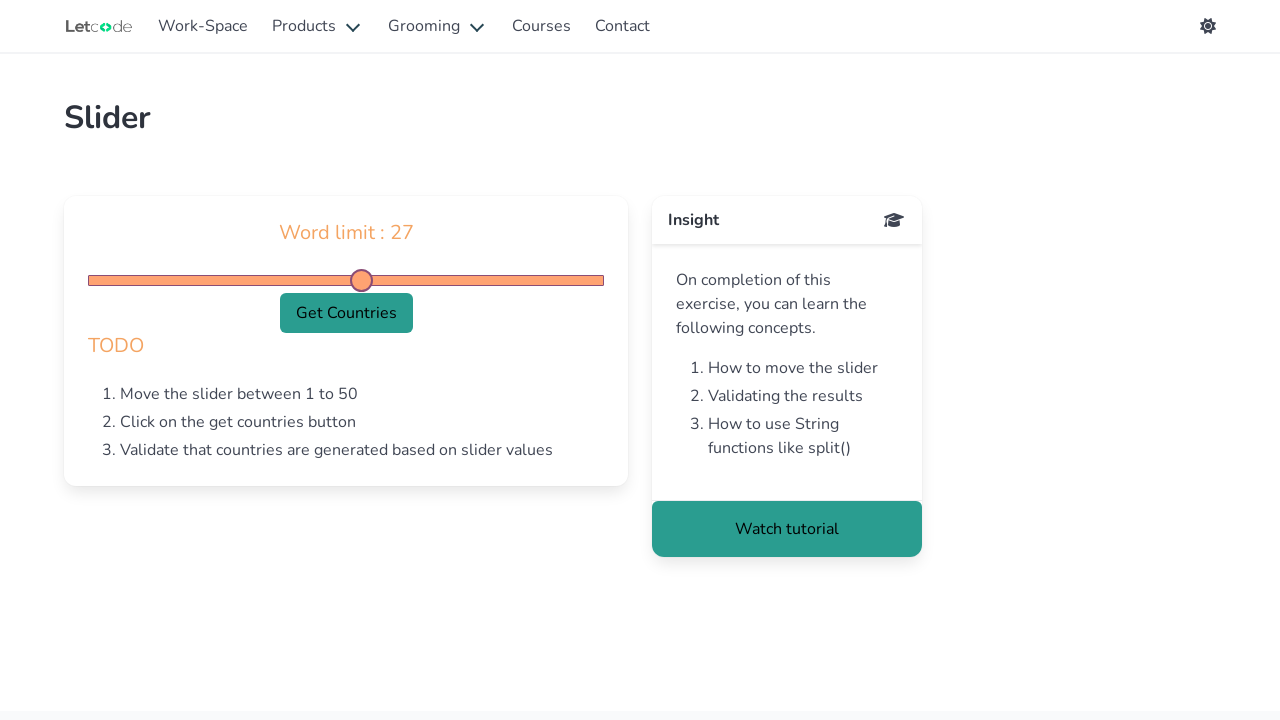

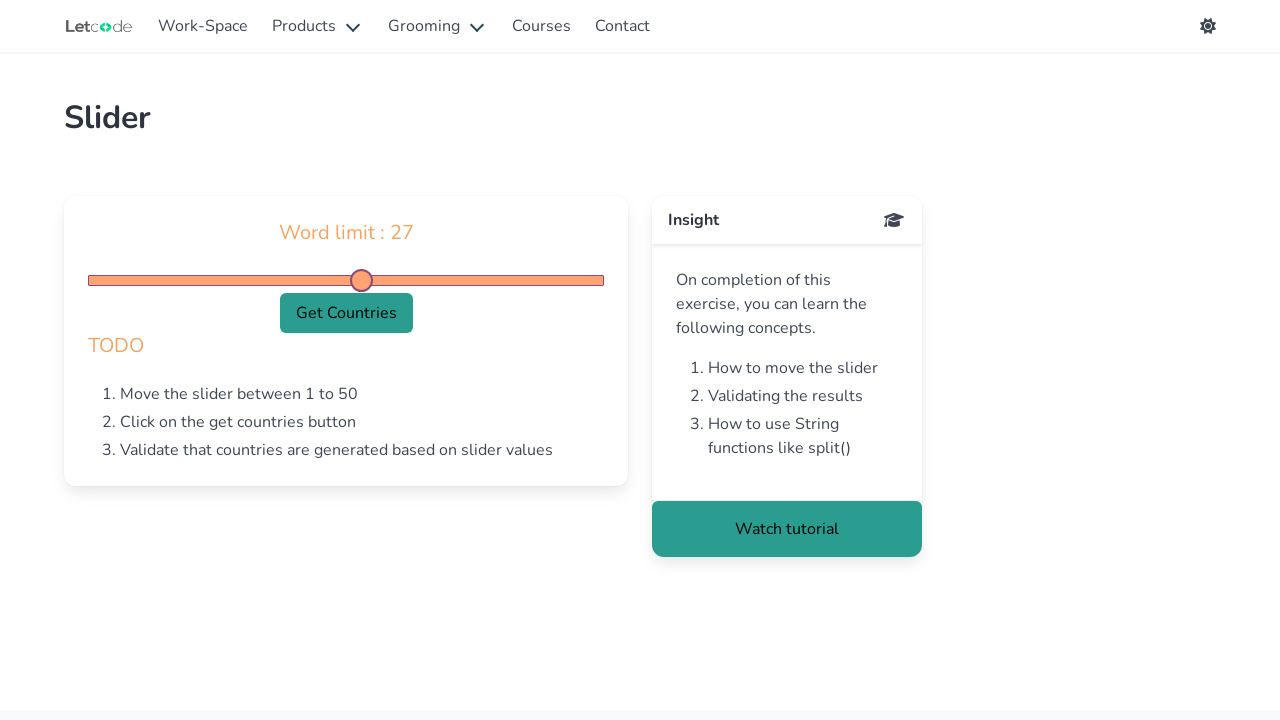